Tests dropdown selection functionality on a registration form by selecting options using different methods (index, value, and visible text)

Starting URL: http://demo.automationtesting.in/Register.html

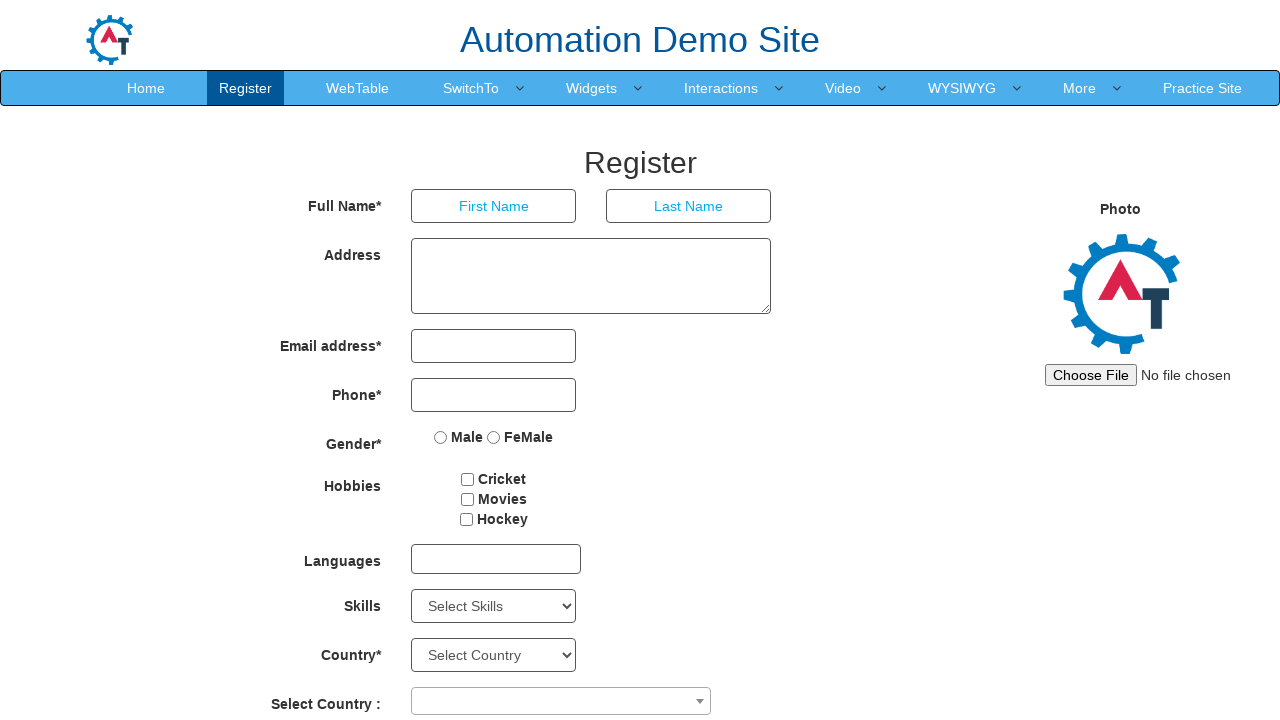

Located the Skills dropdown element
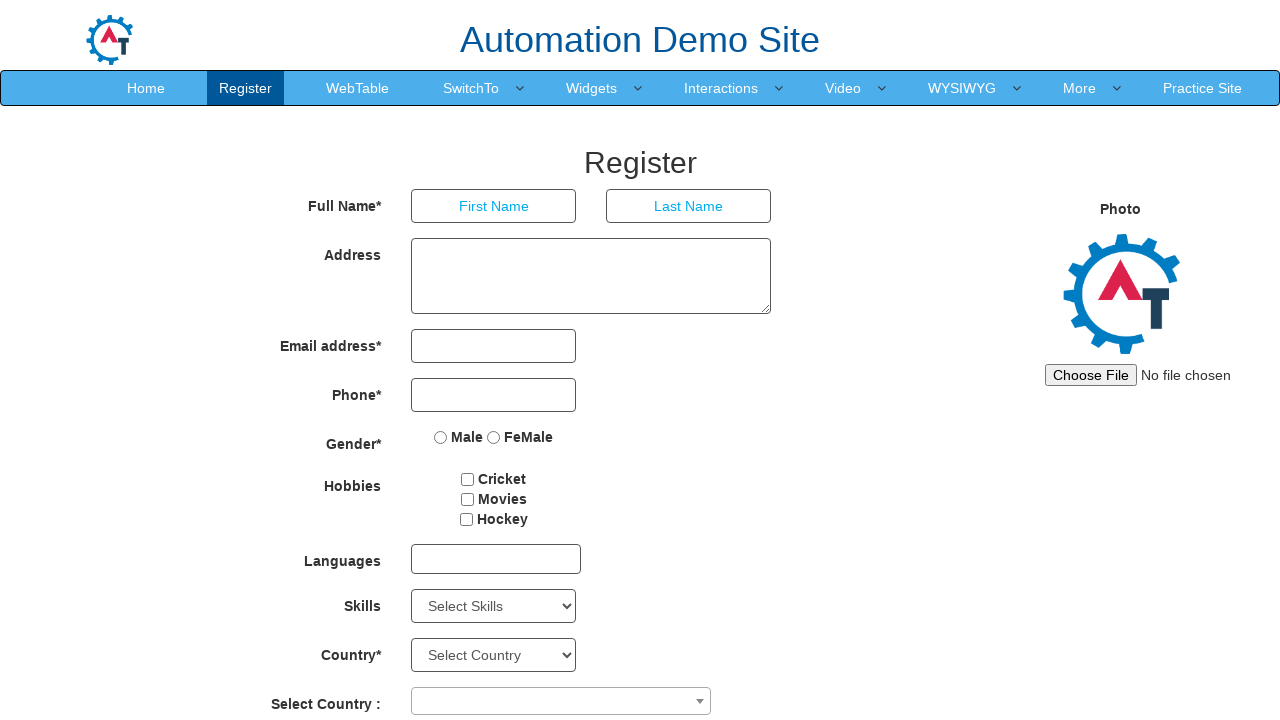

Selected dropdown option by index 1 on select#Skills
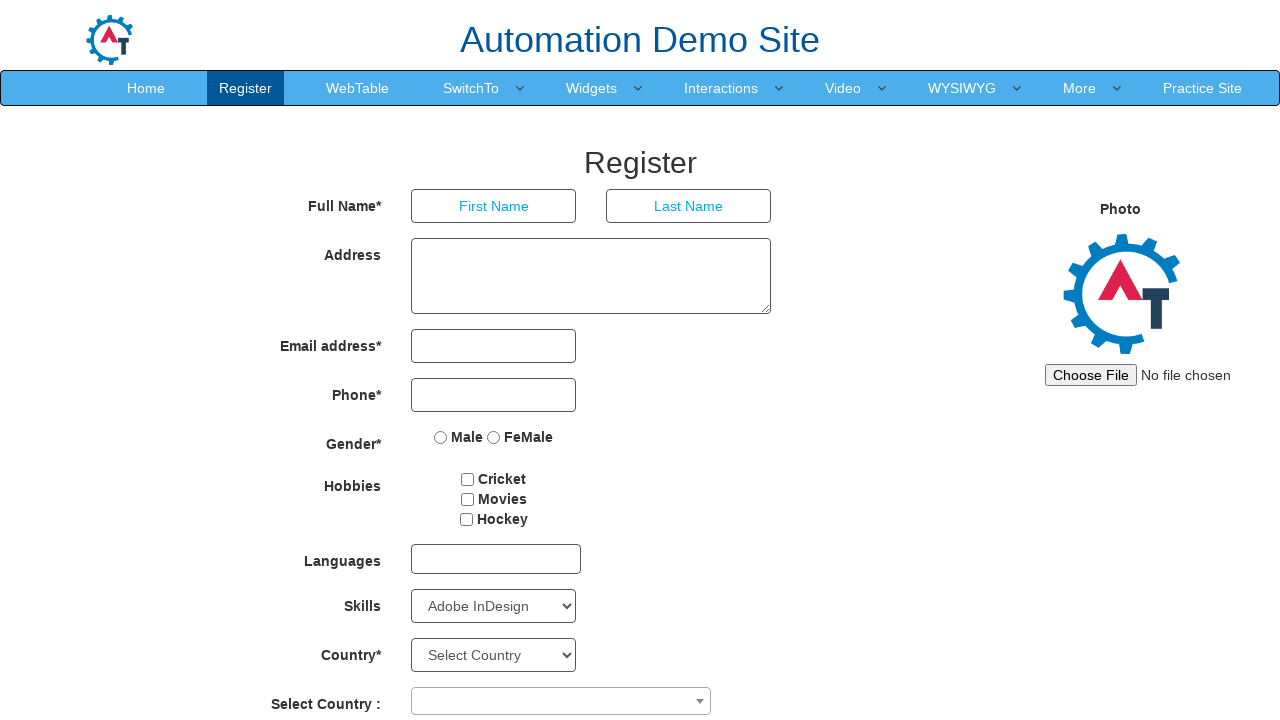

Selected dropdown option by value 'Android' on select#Skills
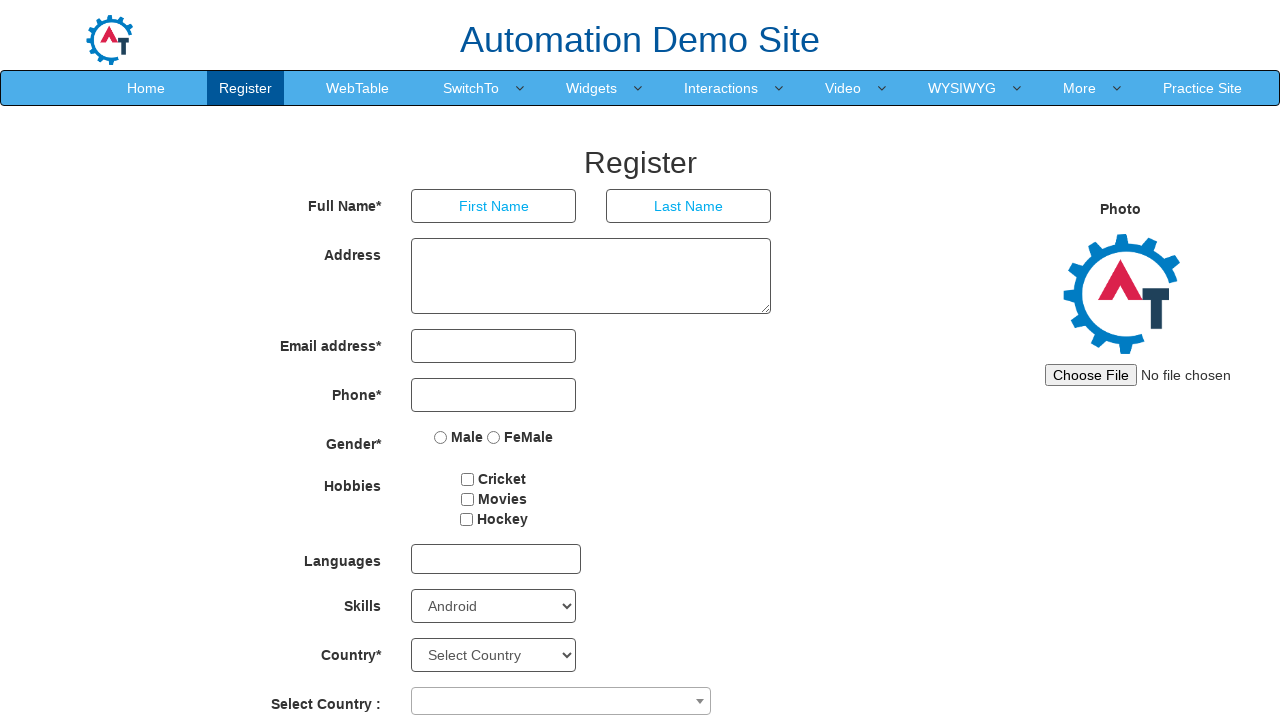

Selected dropdown option by visible text 'APIs' on select#Skills
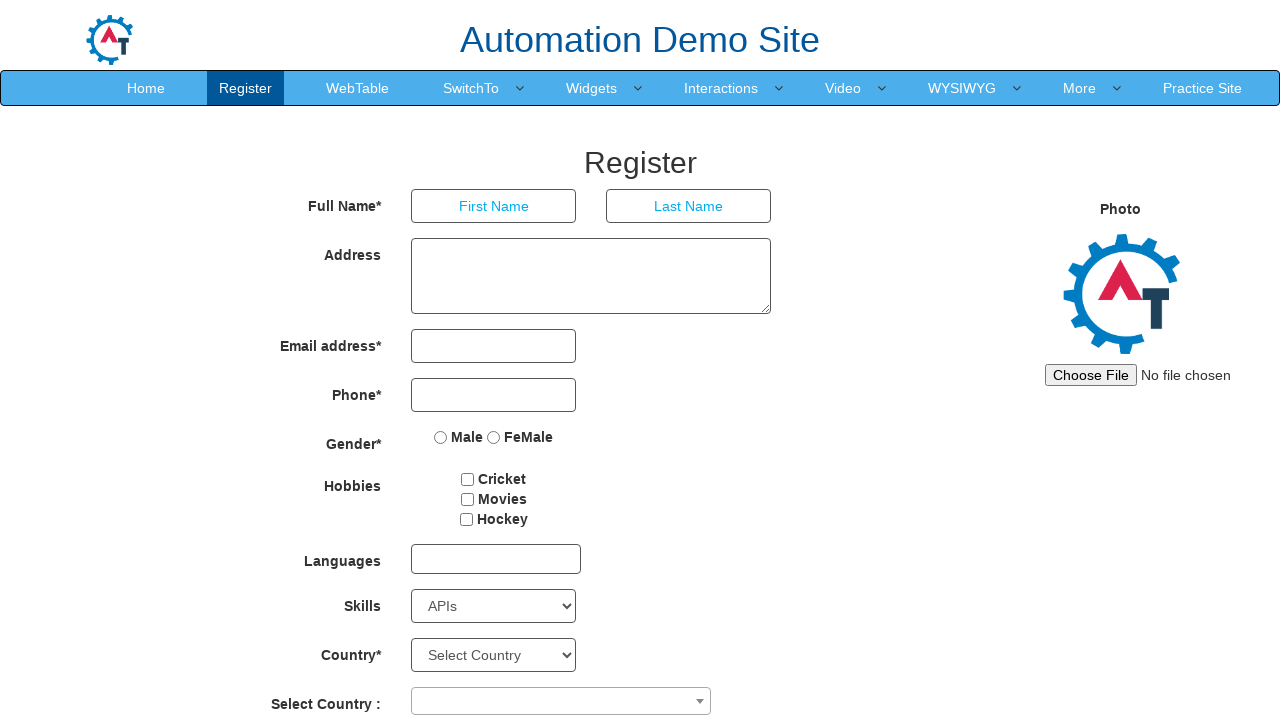

Retrieved the currently selected dropdown value
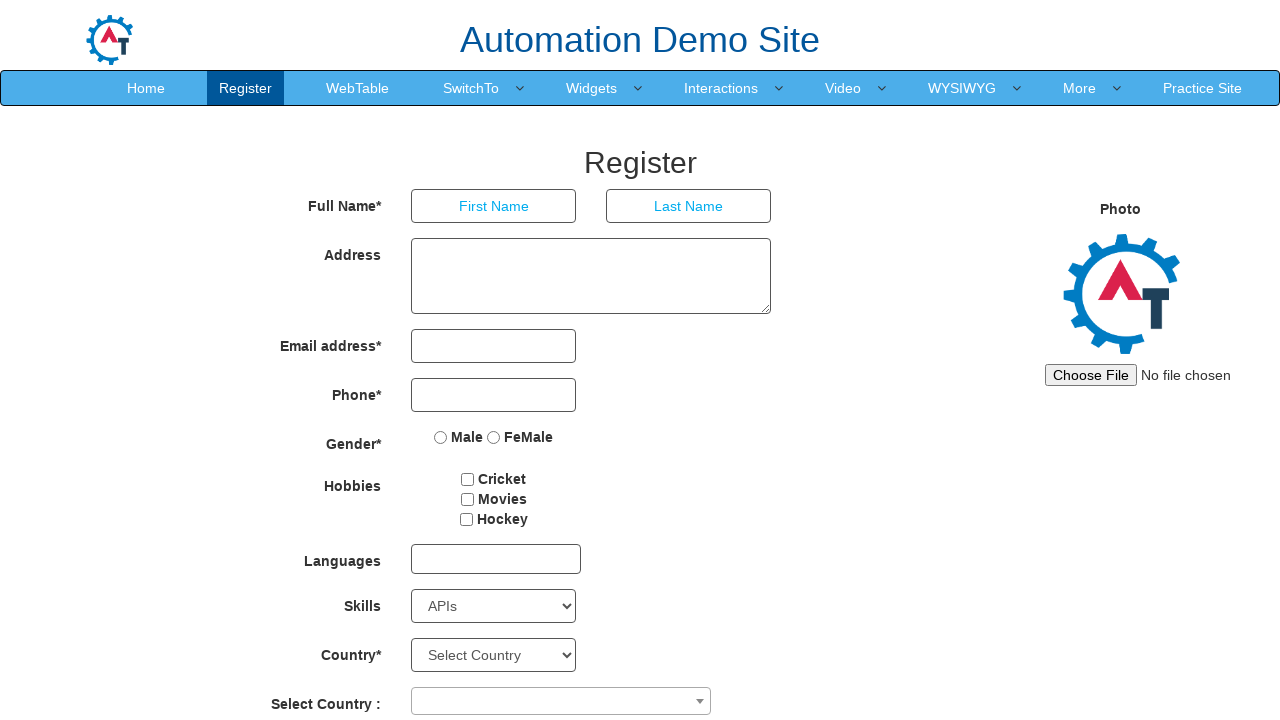

Retrieved the text content of the selected option
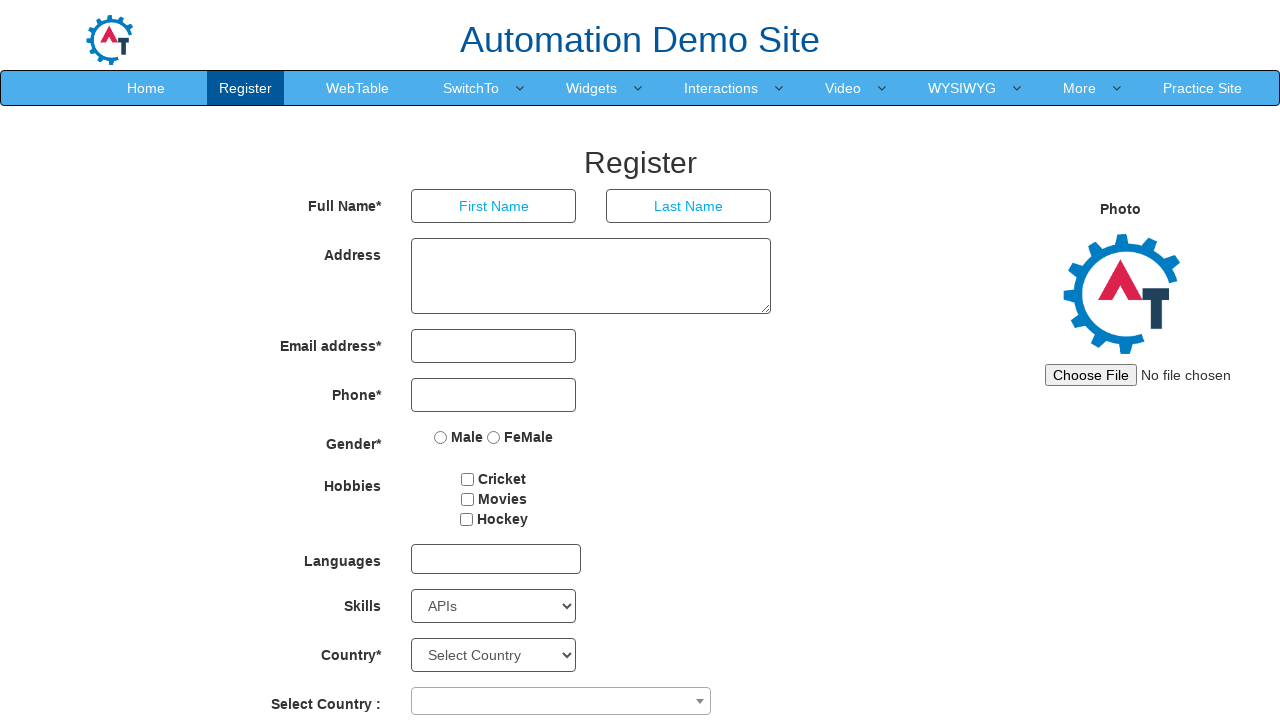

Retrieved all available options from the Skills dropdown
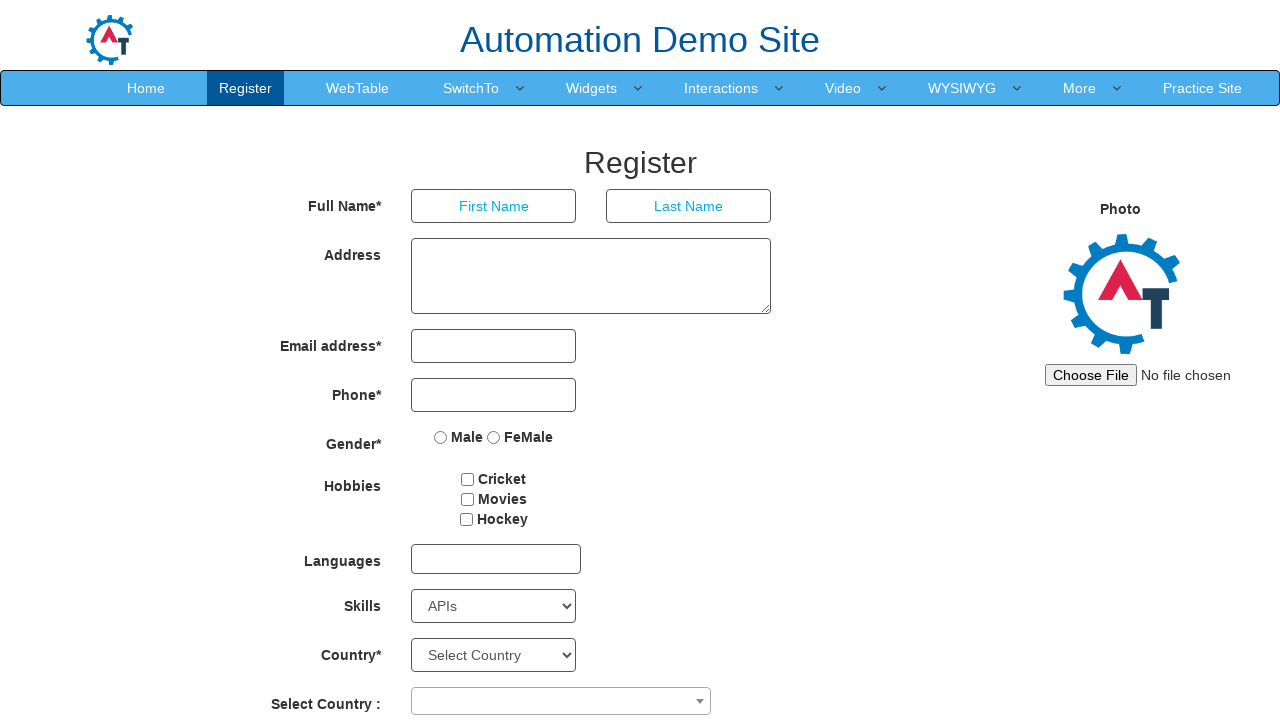

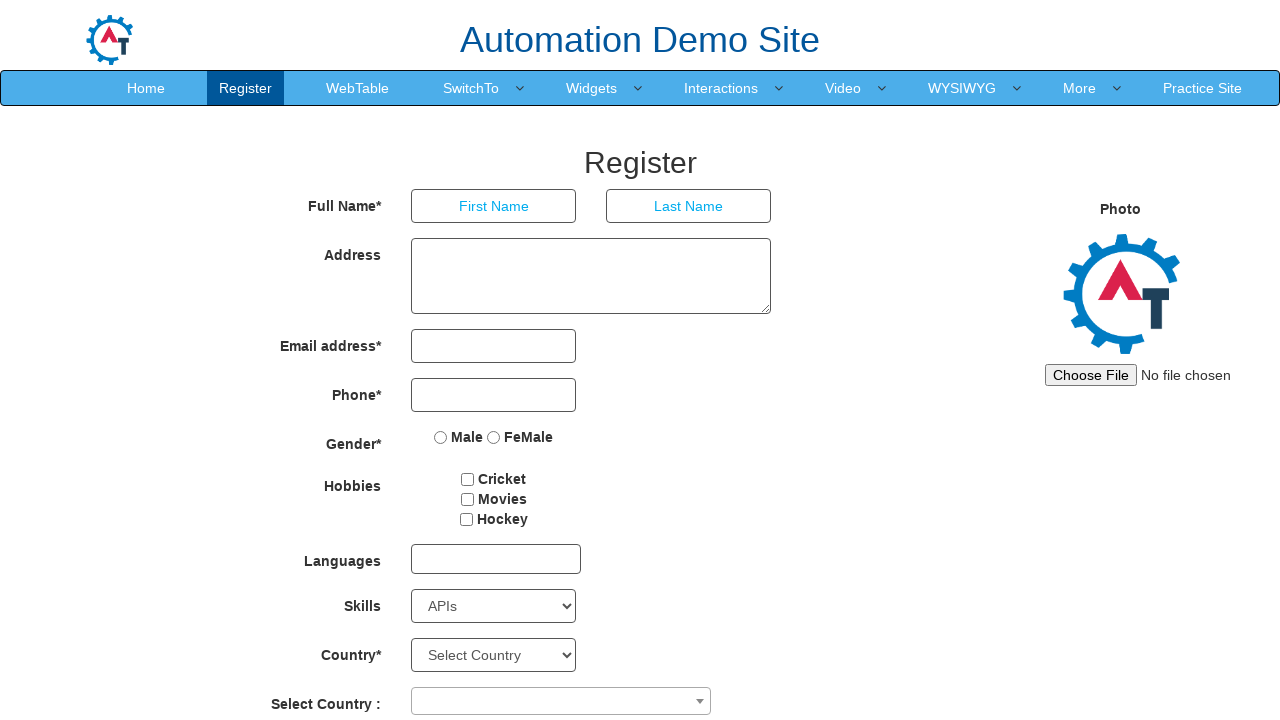